Tests finding and interacting with the search input element on DuckDuckGo using CSS selector

Starting URL: http://www.duckduckgo.com

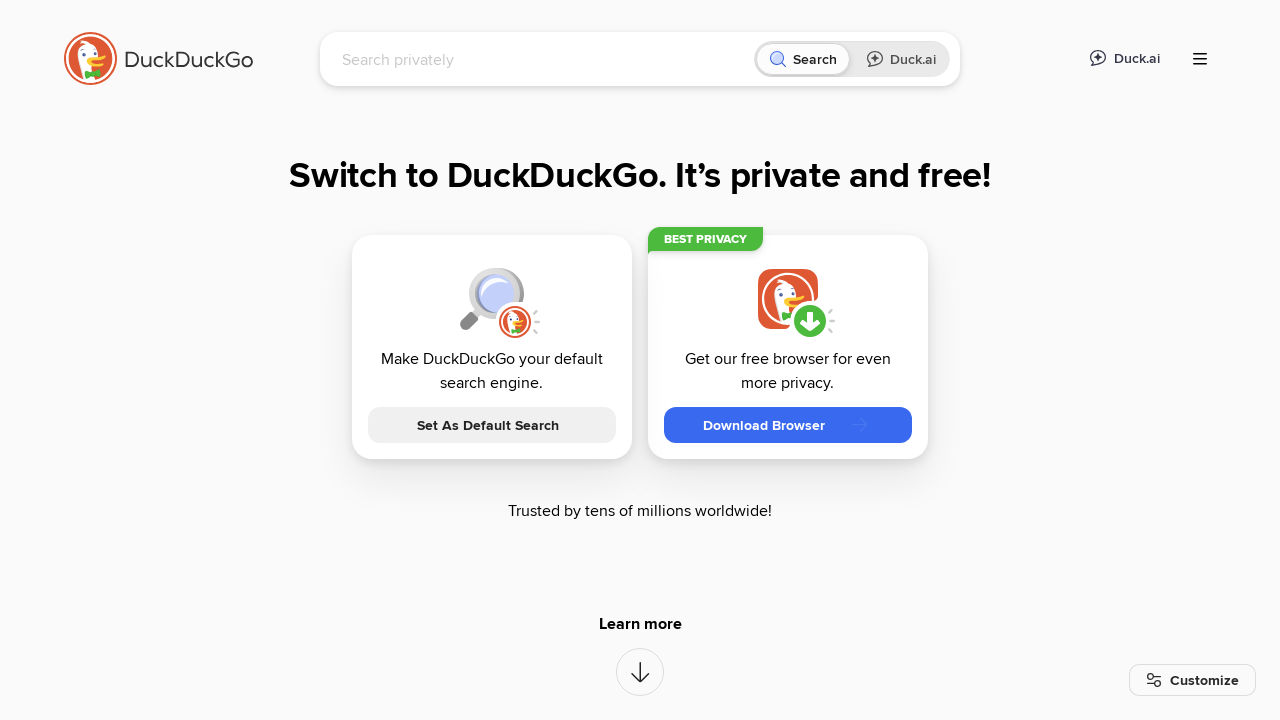

Filled search input field with 'automation' using CSS selector [name='q'] on [name='q']
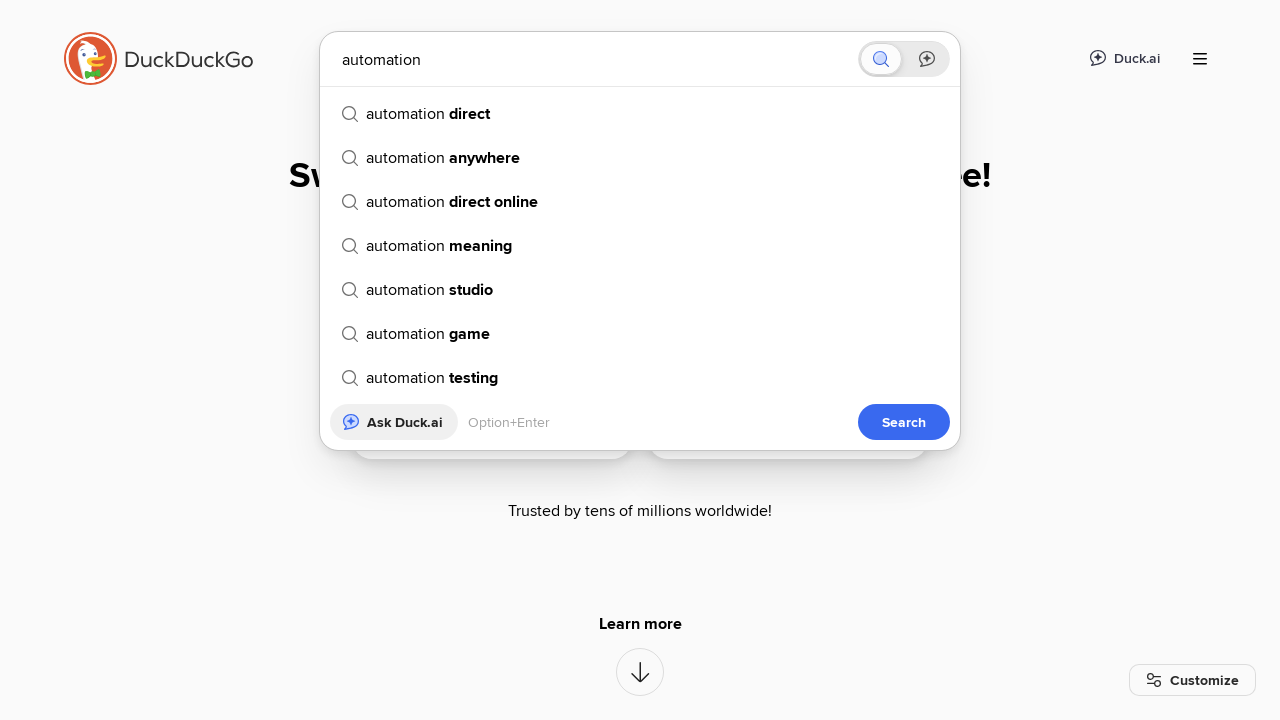

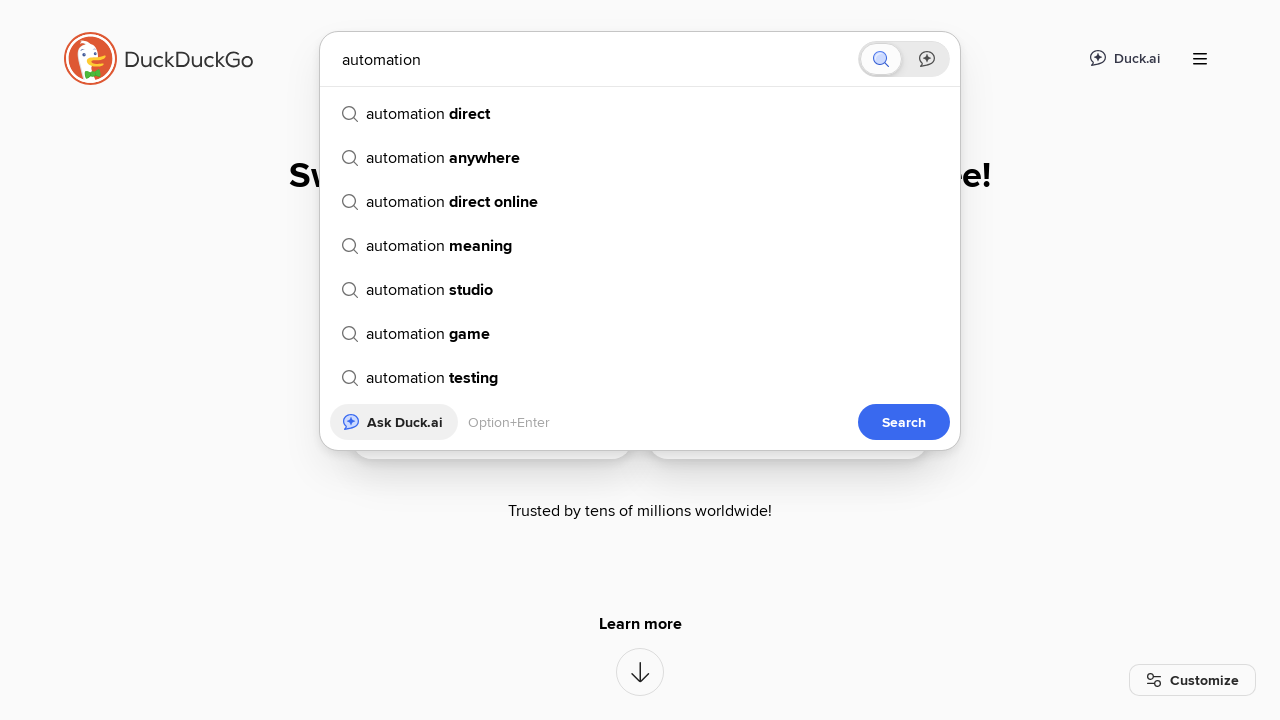